Tests filtering to display only active (non-completed) todo items.

Starting URL: https://demo.playwright.dev/todomvc

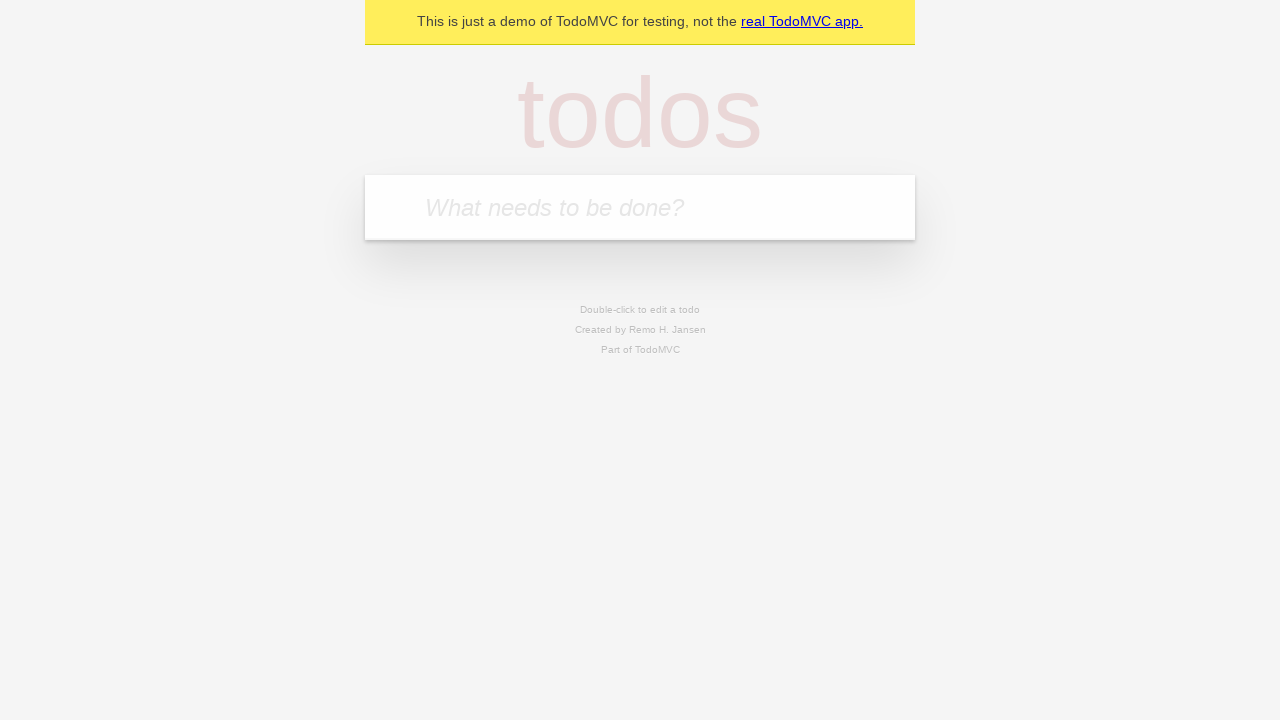

Filled todo input with 'buy some cheese' on internal:attr=[placeholder="What needs to be done?"i]
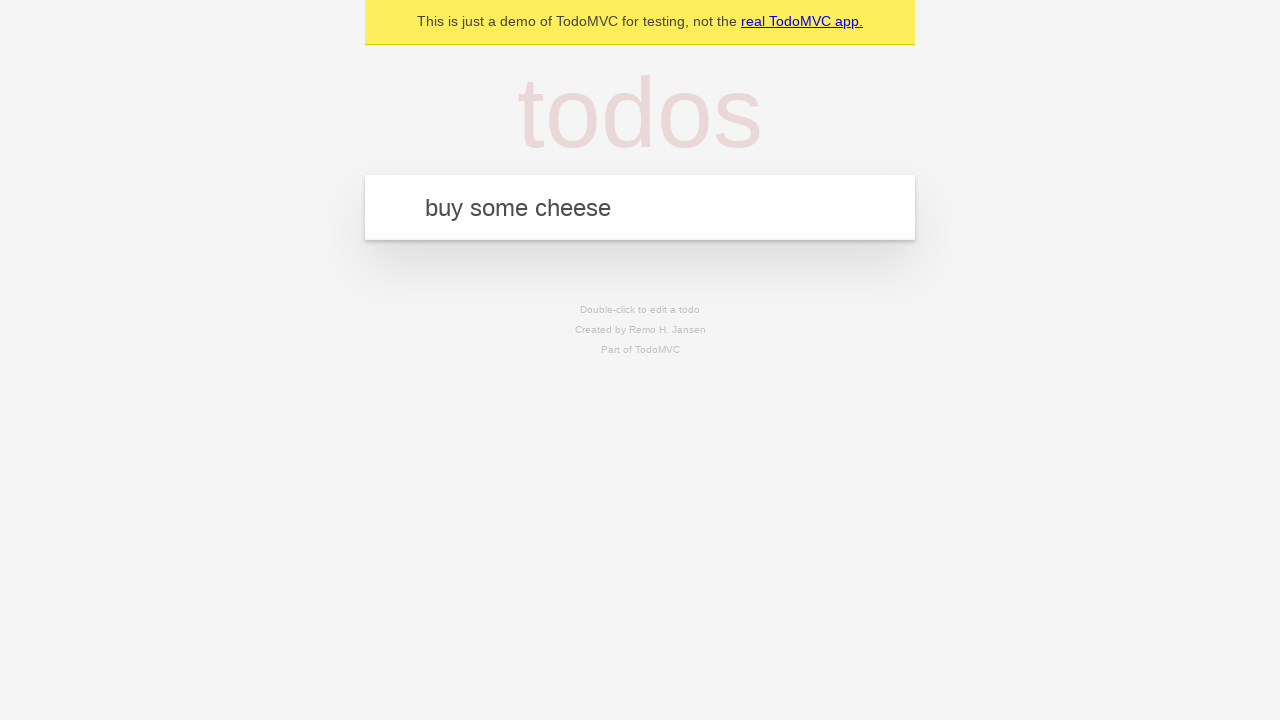

Pressed Enter to add first todo on internal:attr=[placeholder="What needs to be done?"i]
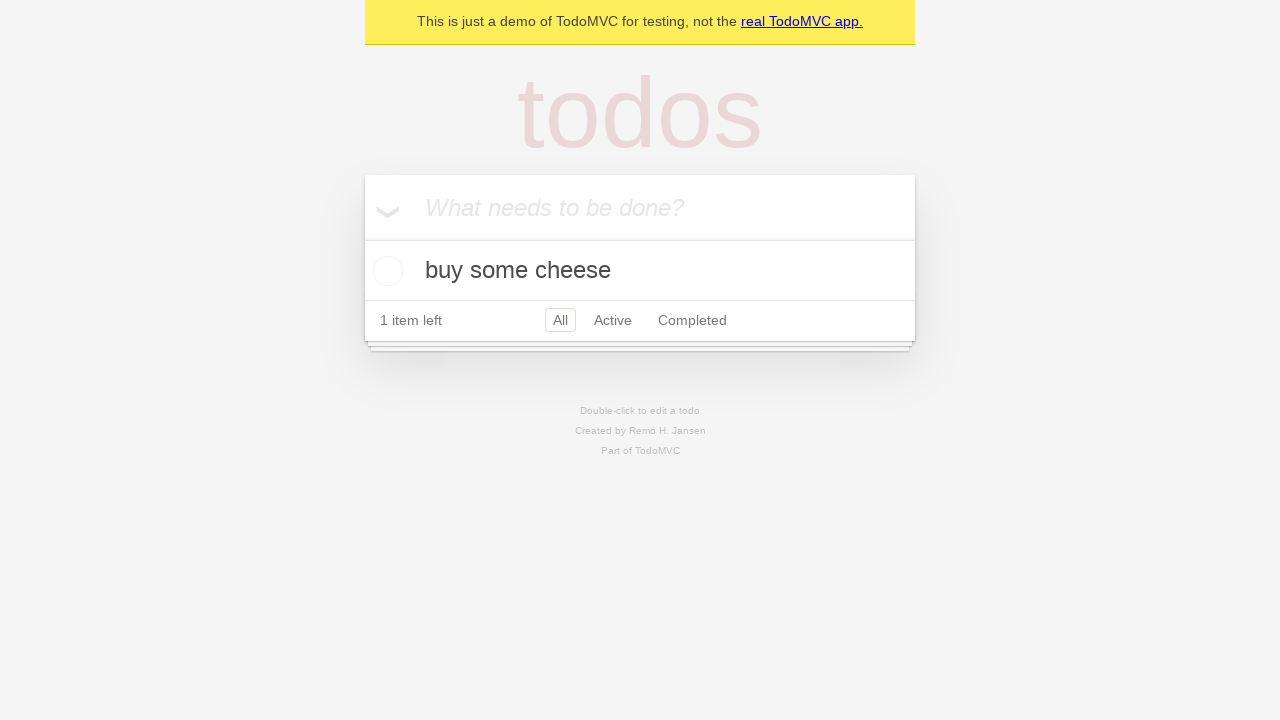

Filled todo input with 'feed the cat' on internal:attr=[placeholder="What needs to be done?"i]
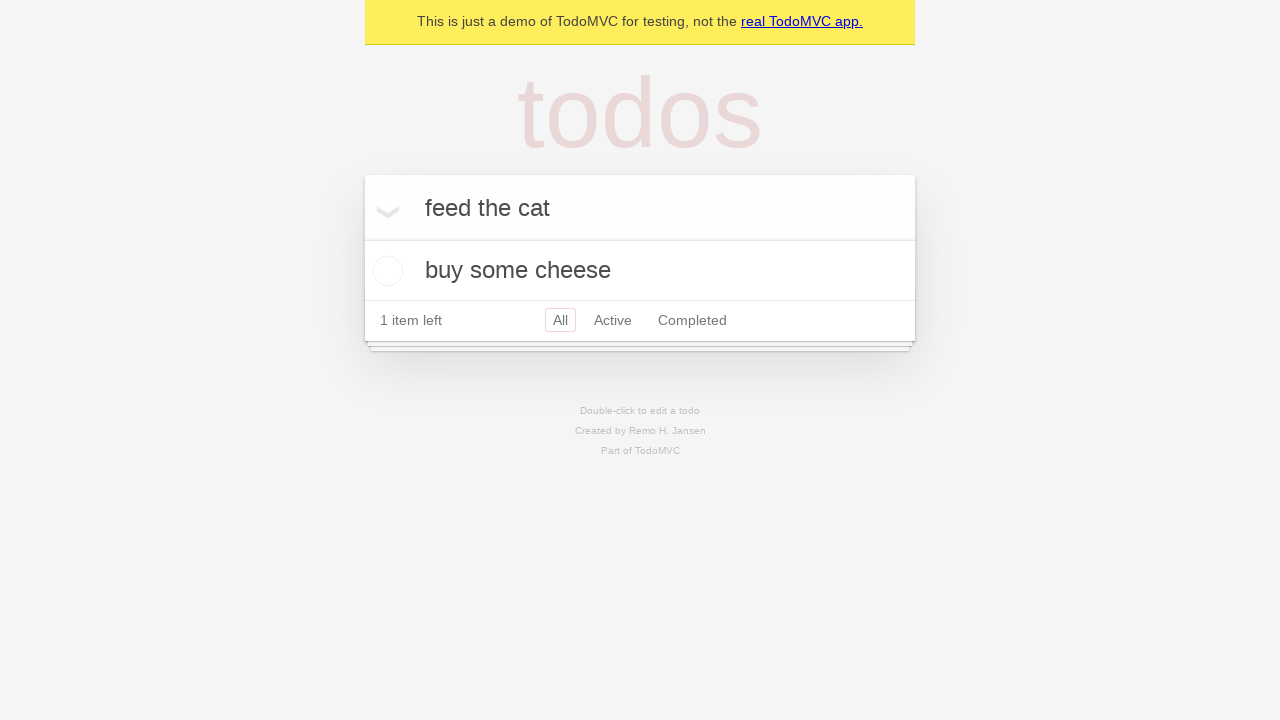

Pressed Enter to add second todo on internal:attr=[placeholder="What needs to be done?"i]
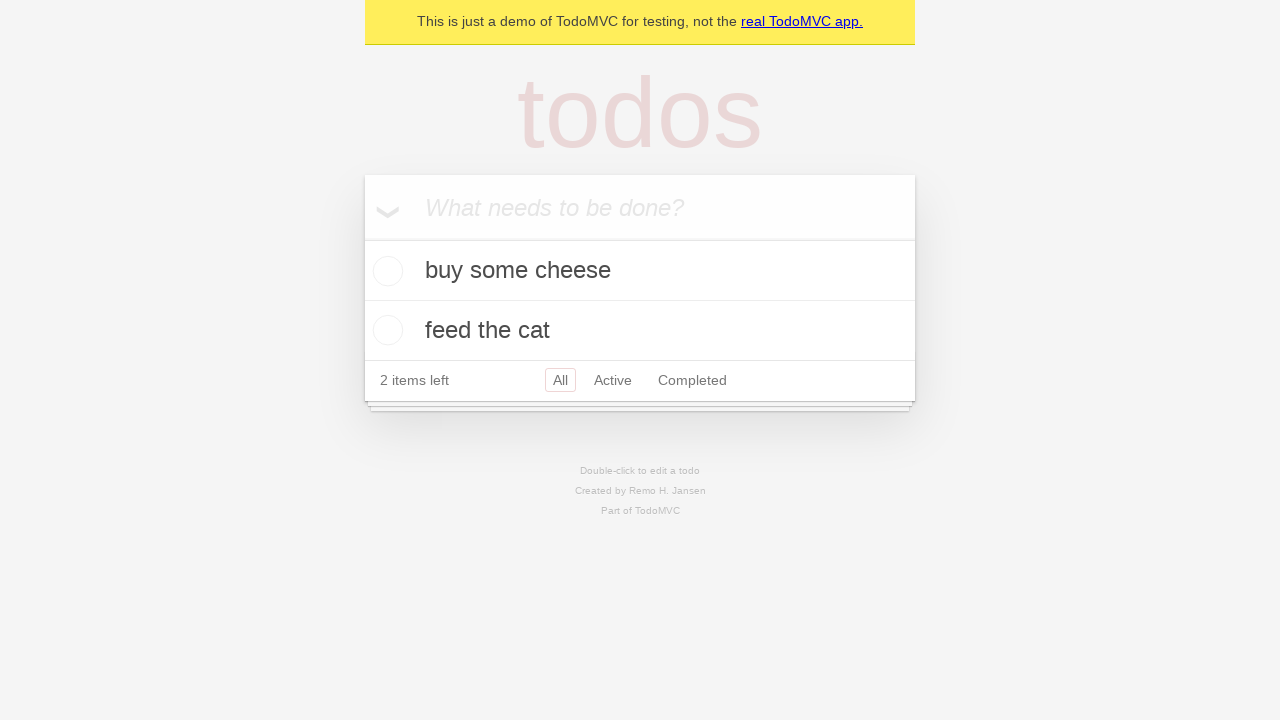

Filled todo input with 'book a doctors appointment' on internal:attr=[placeholder="What needs to be done?"i]
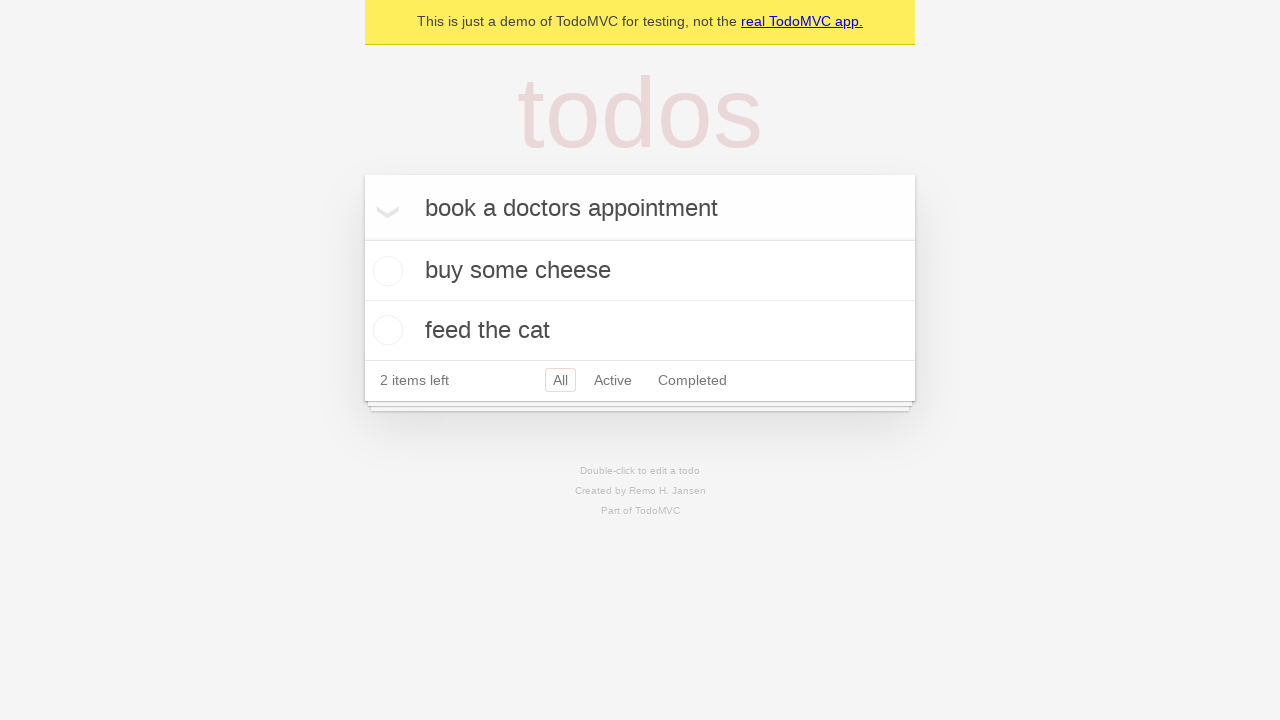

Pressed Enter to add third todo on internal:attr=[placeholder="What needs to be done?"i]
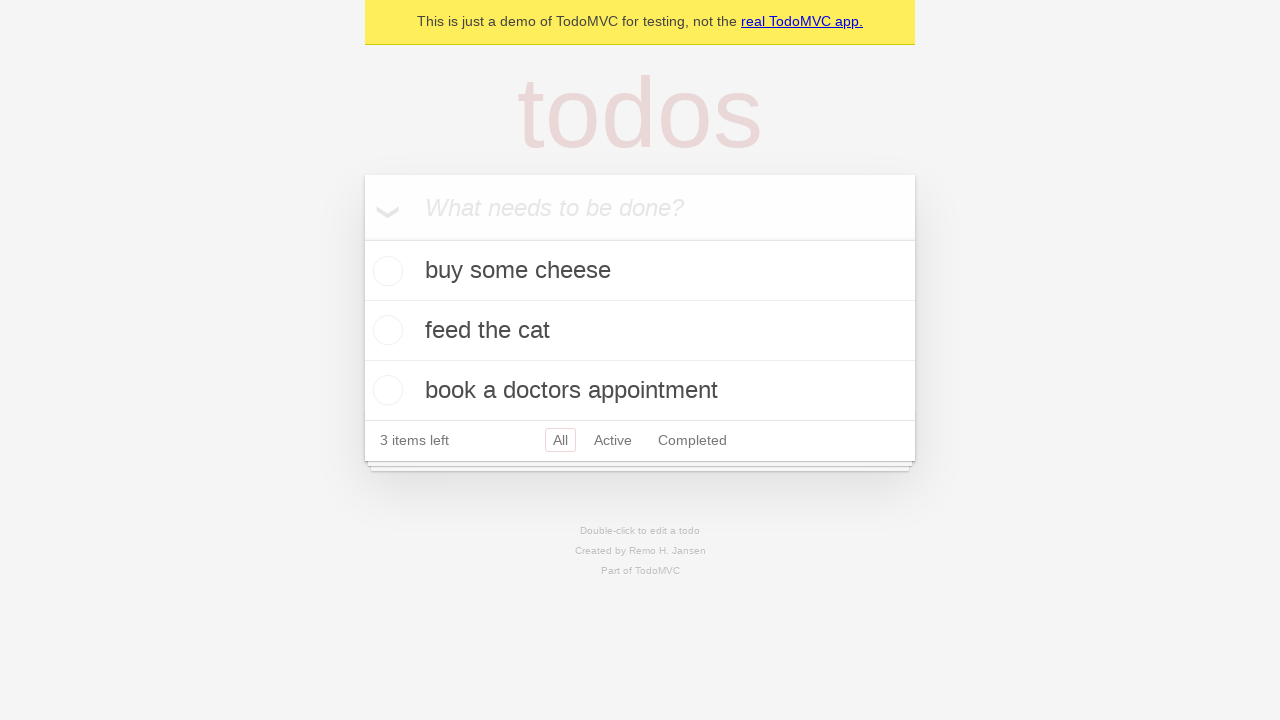

Marked second todo item as complete at (385, 330) on internal:testid=[data-testid="todo-item"s] >> nth=1 >> internal:role=checkbox
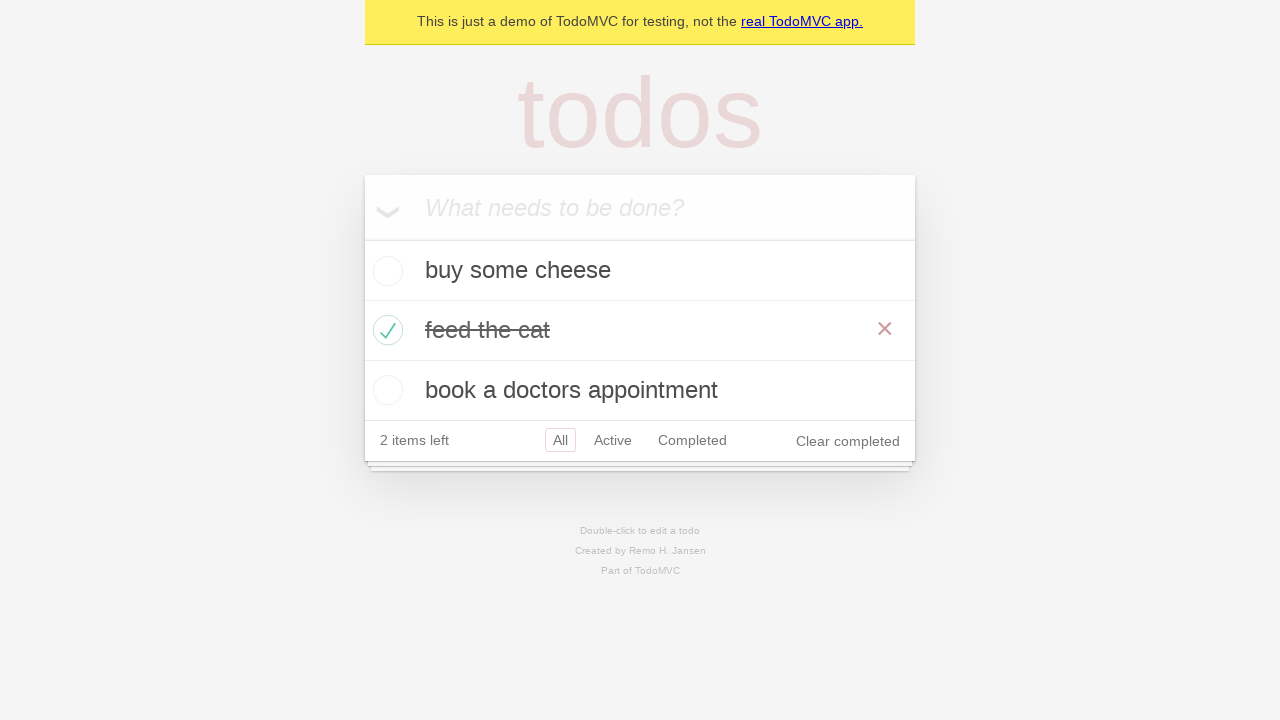

Clicked Active filter to display only active items at (613, 440) on internal:role=link[name="Active"i]
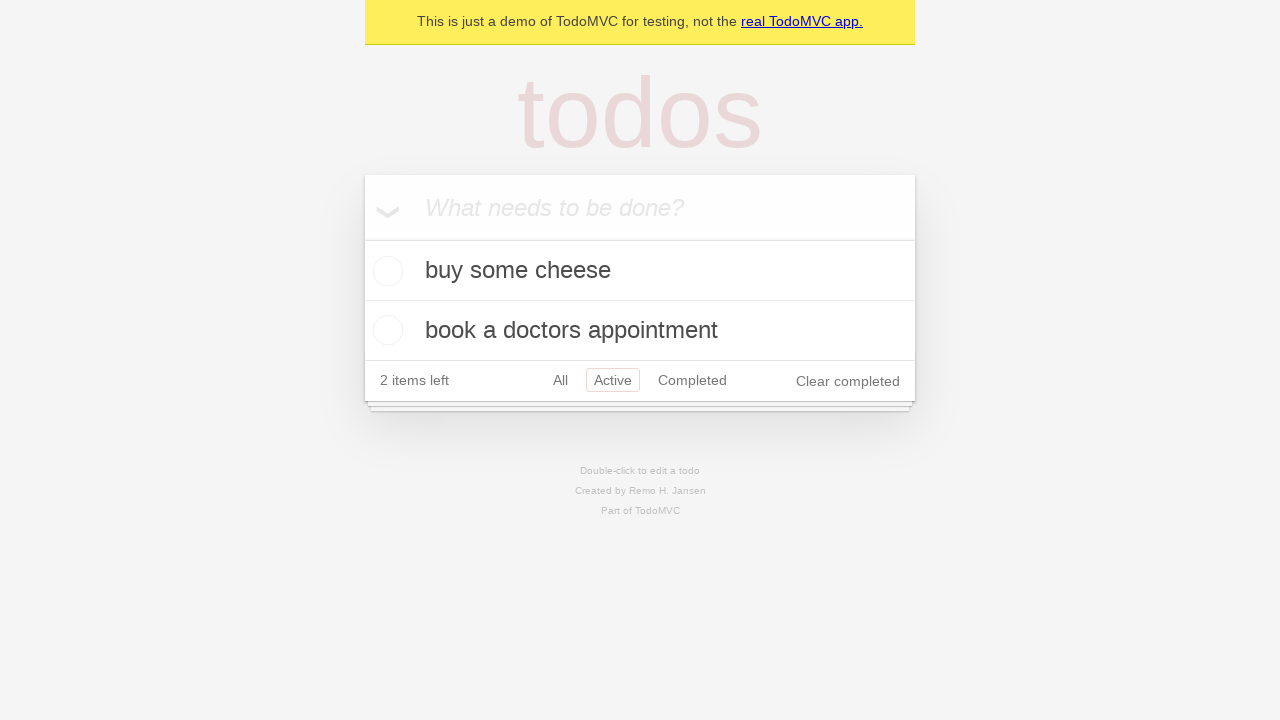

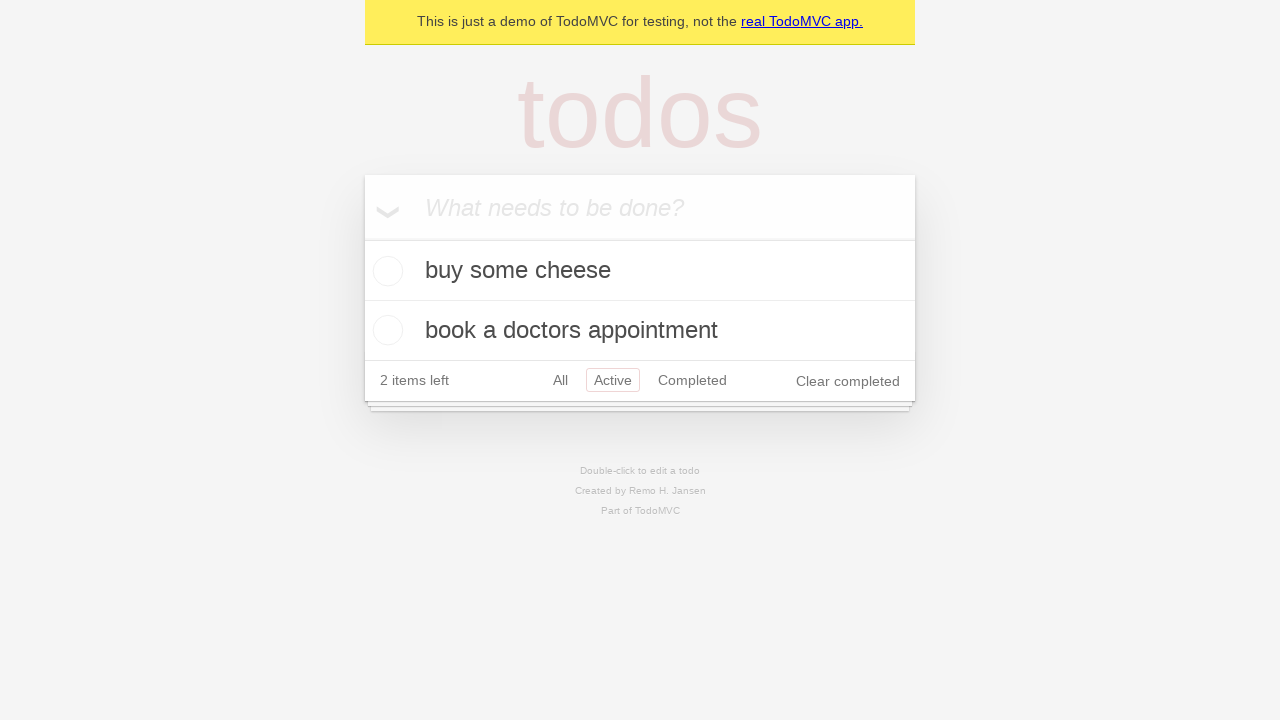